Tests selecting an option from a dropdown menu using visible text (selects Option 1)

Starting URL: https://the-internet.herokuapp.com/dropdown

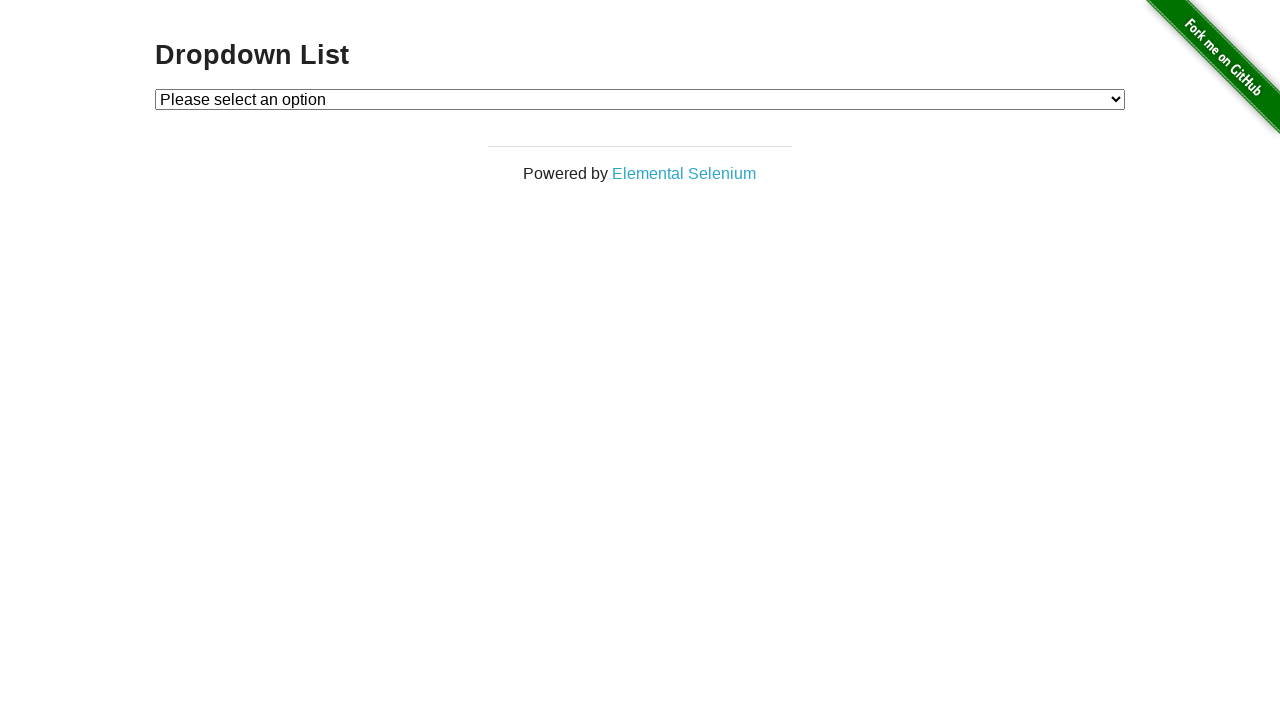

Navigated to dropdown test page
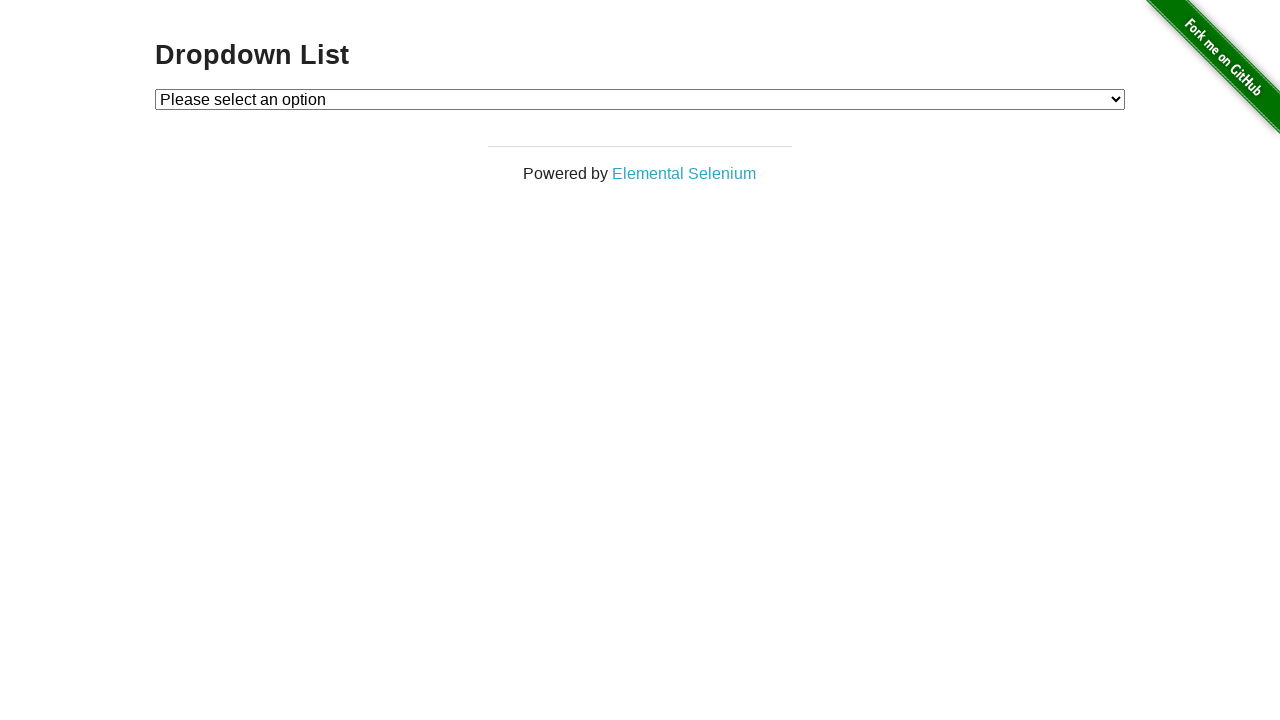

Selected 'Option 1' from dropdown by visible text on #dropdown
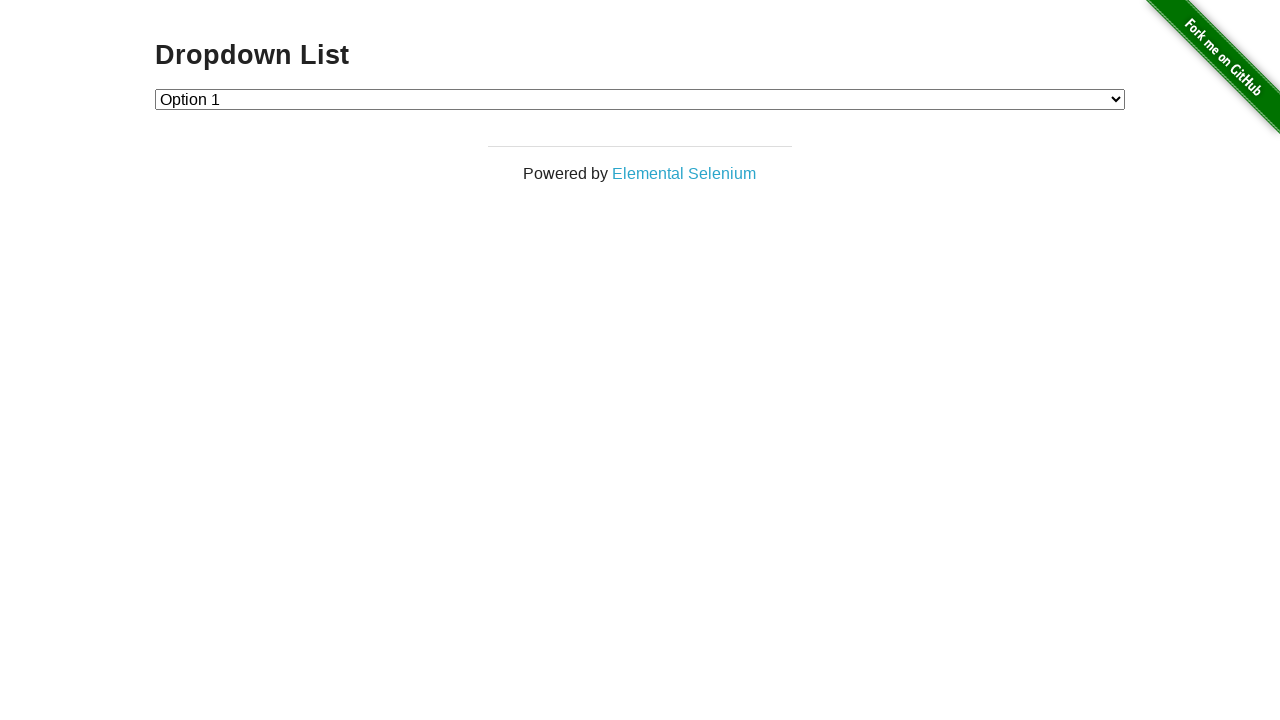

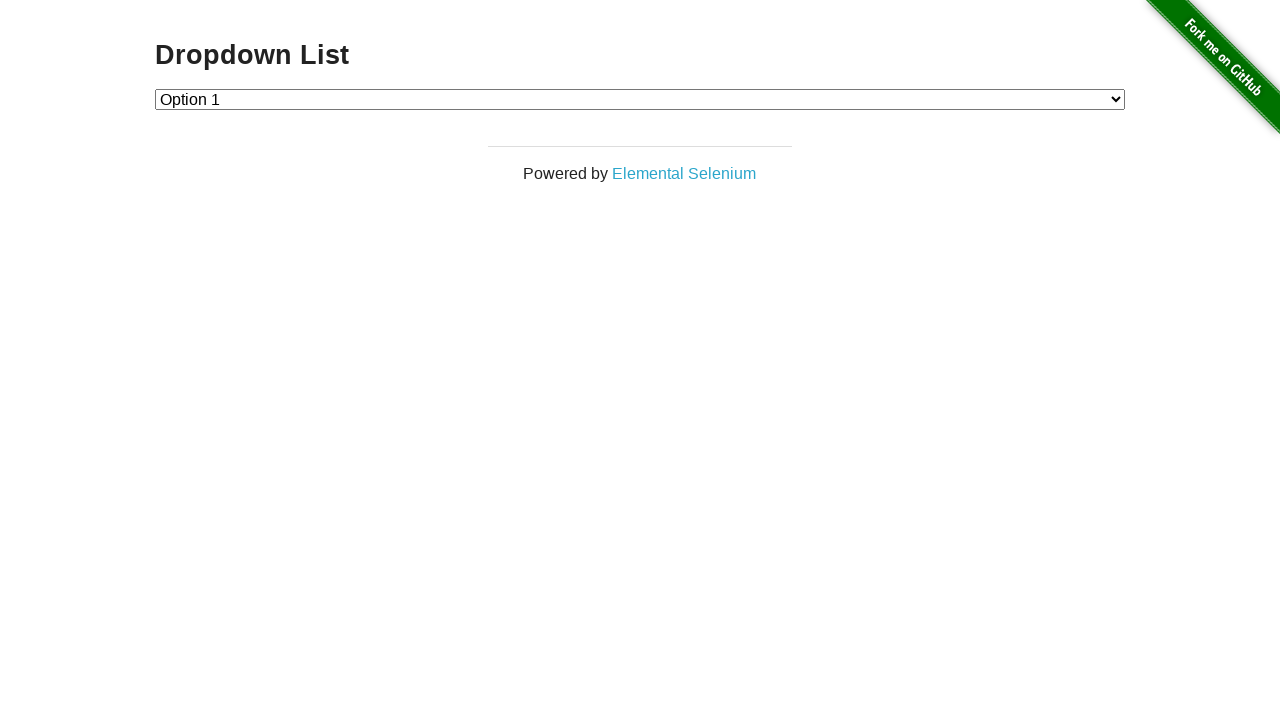